Tests the homepage logo functionality by clicking on the logo from the collection page to verify navigation

Starting URL: https://forever-frontend-gules.vercel.app/collection

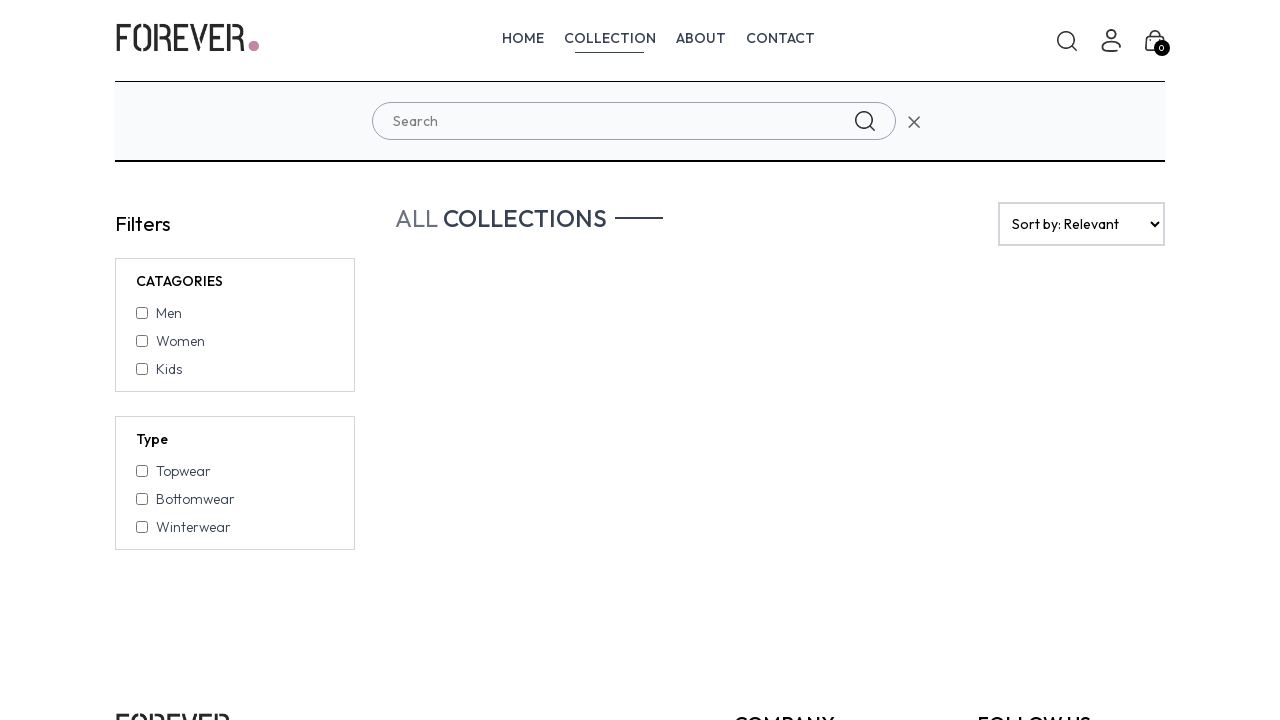

Navigated to collection page
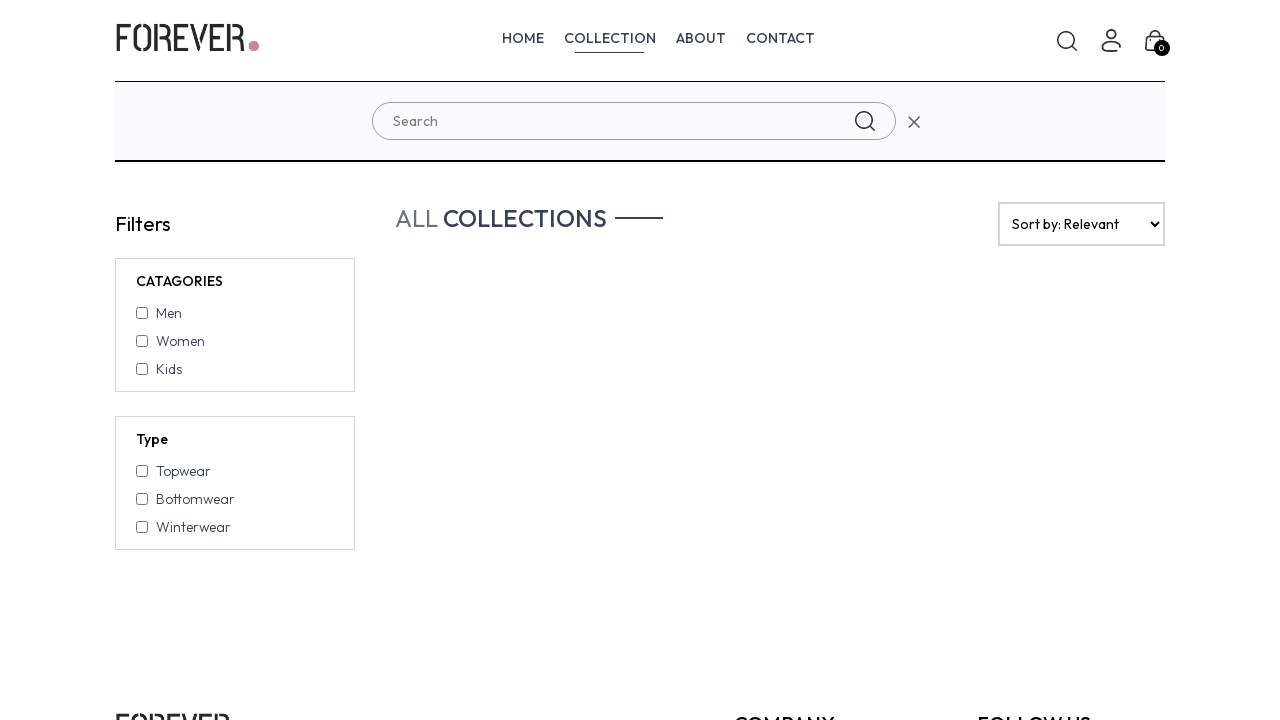

Clicked on homepage logo from collection page at (187, 41) on xpath=//*[@id='root']/div/div[1]/a/img
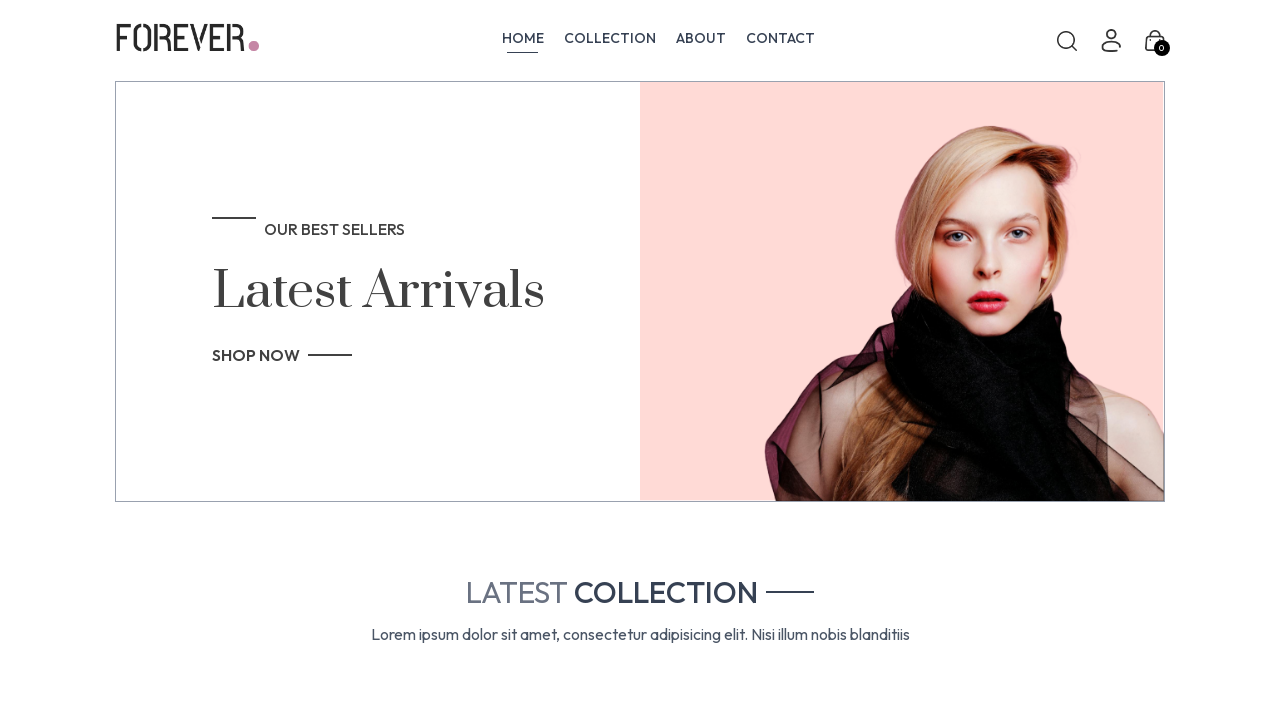

Verified navigation completed and page loaded
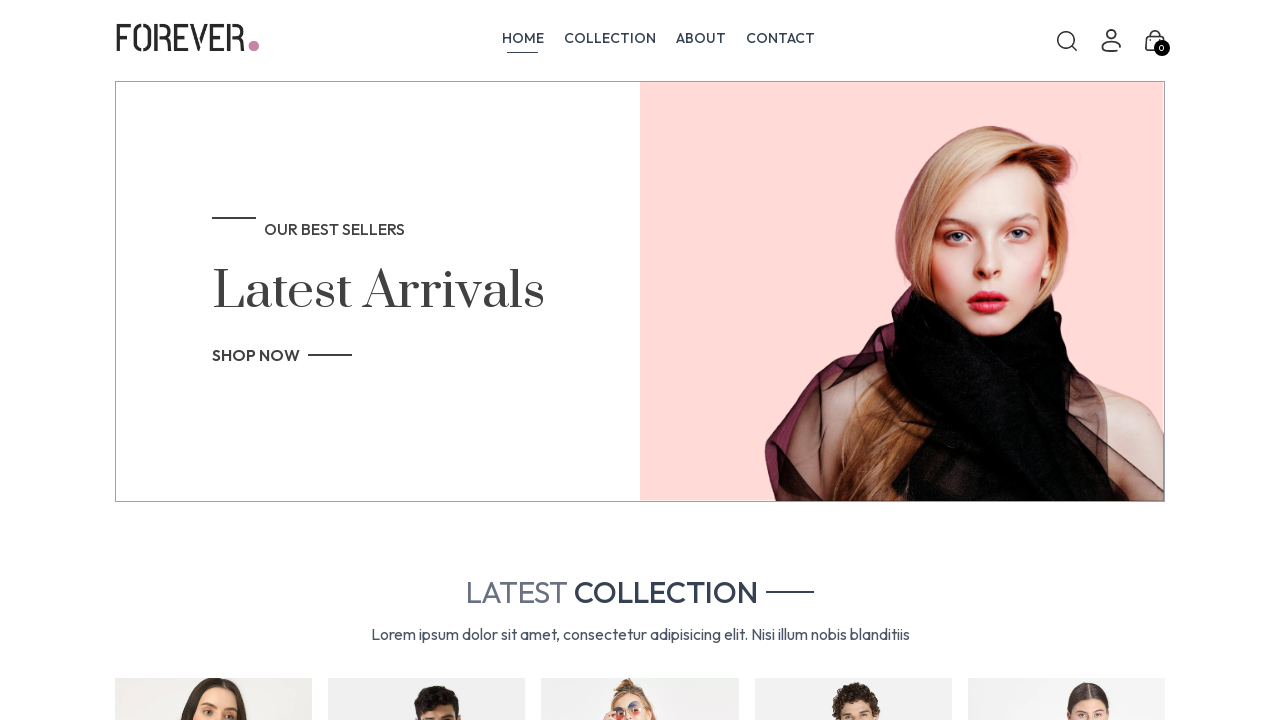

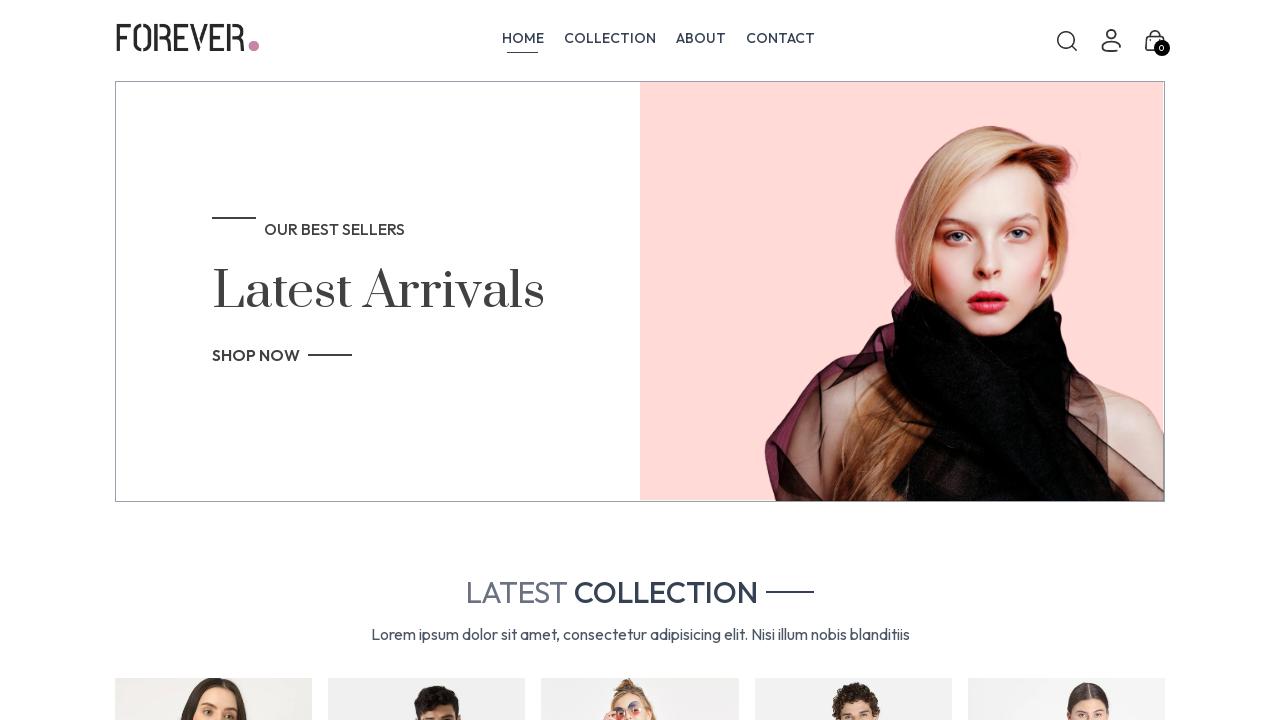